Tests mouse hover actions and context menu interactions by hovering over an element, right-clicking on a child element, and clicking on another child element

Starting URL: https://rahulshettyacademy.com/AutomationPractice/

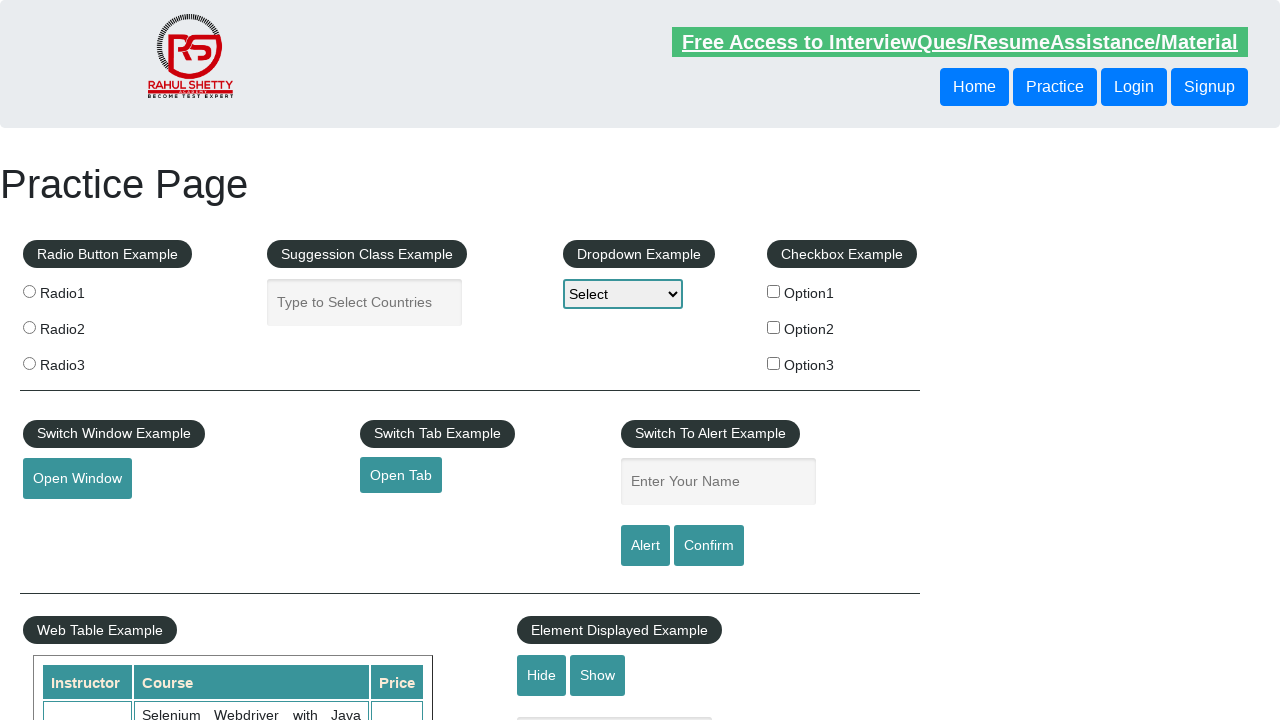

Hovered over mousehover element to reveal child elements at (83, 361) on #mousehover
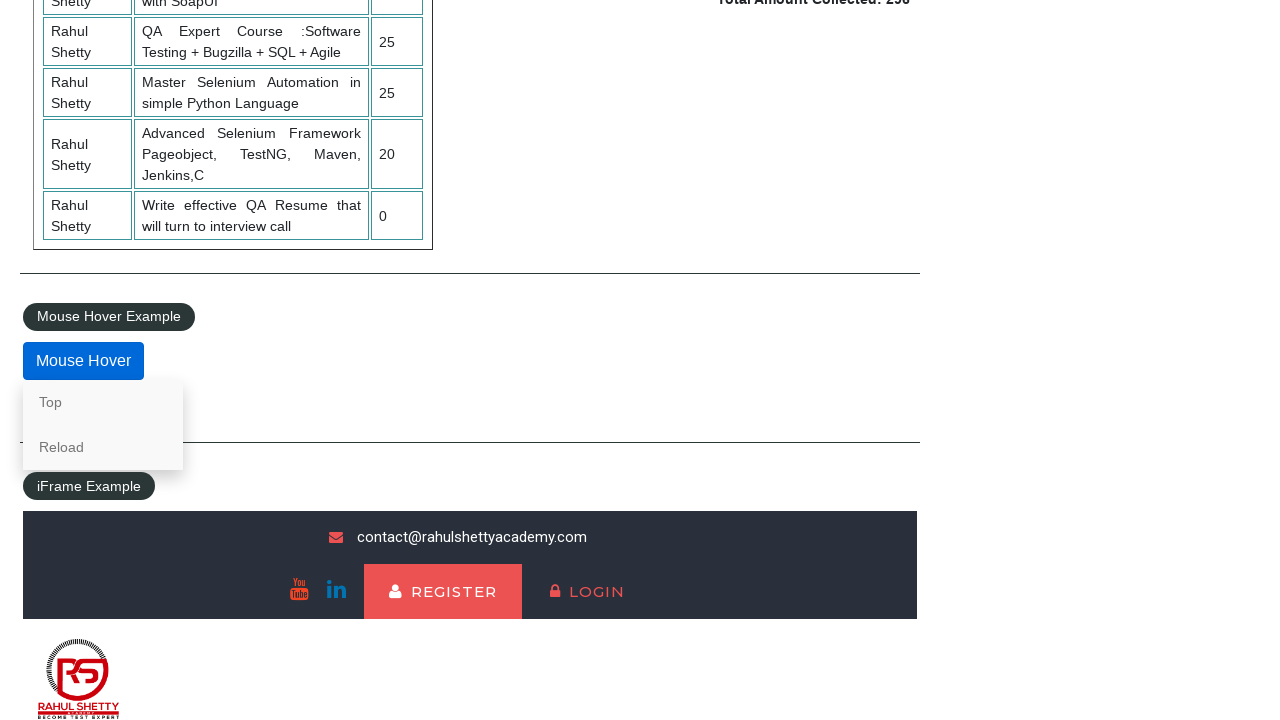

Right-clicked on the 'Top' link within the hover menu at (103, 402) on text=Top
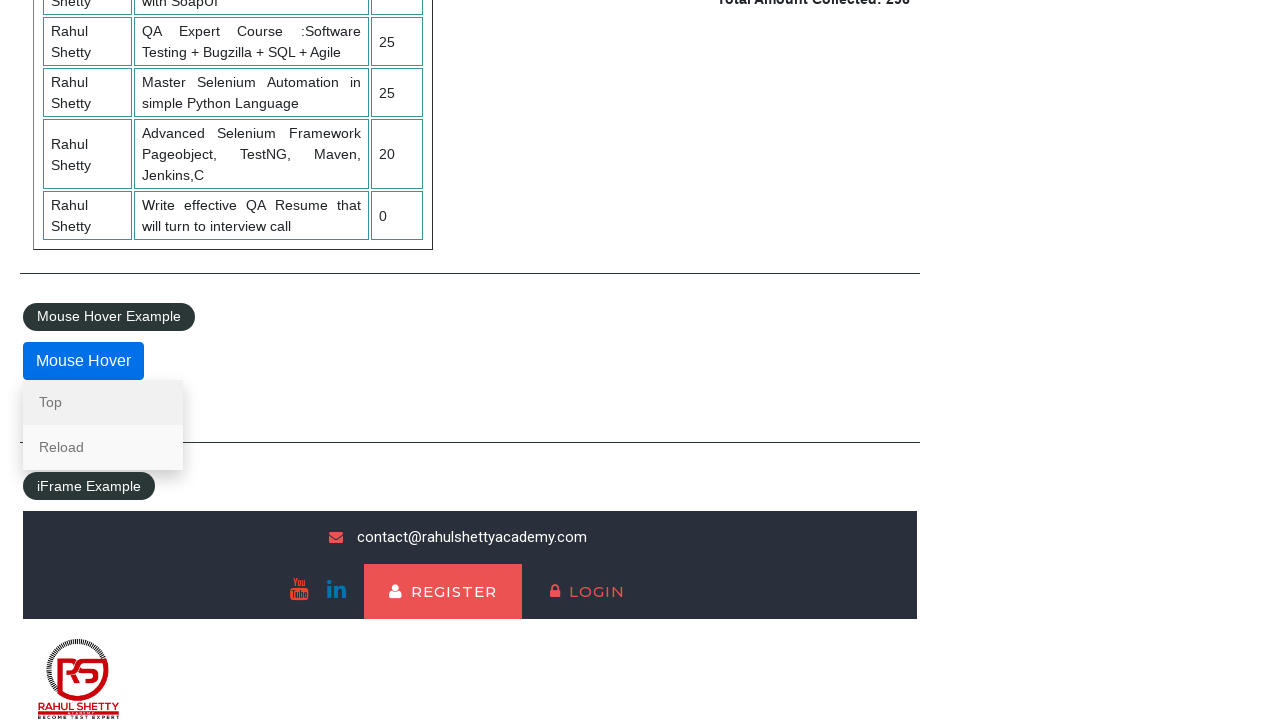

Clicked on the 'Reload' link at (103, 447) on text=Reload
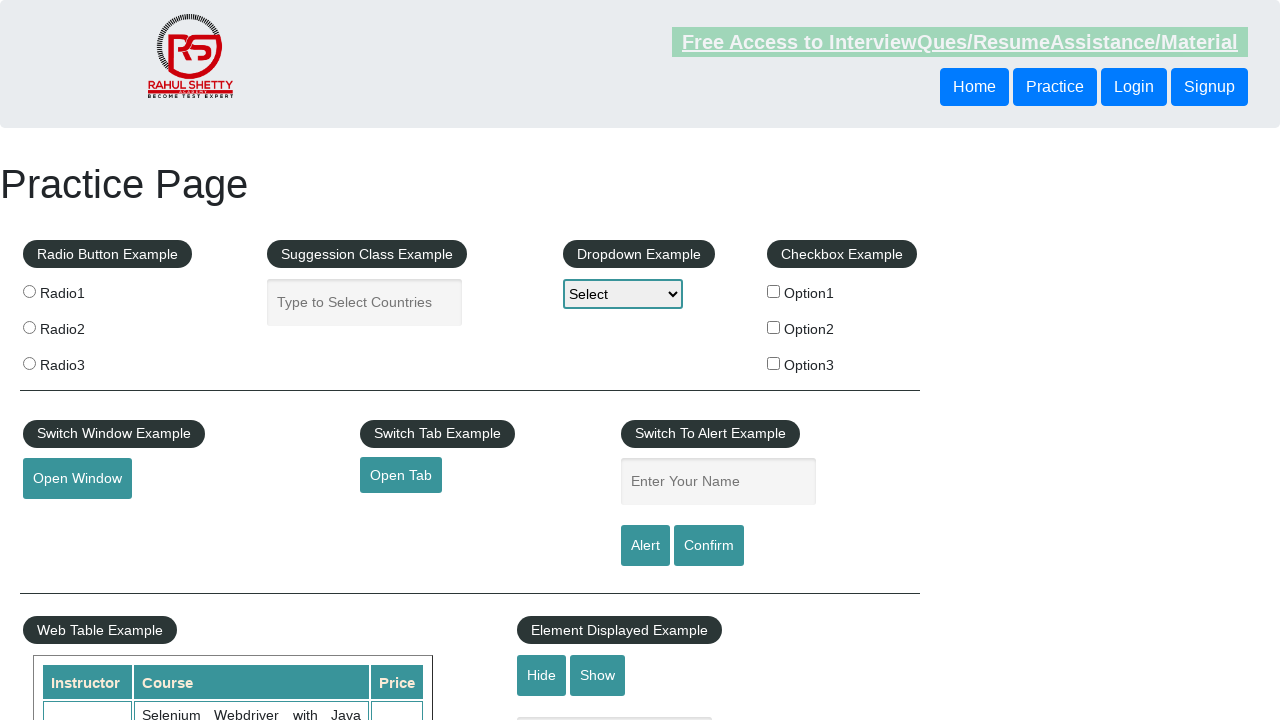

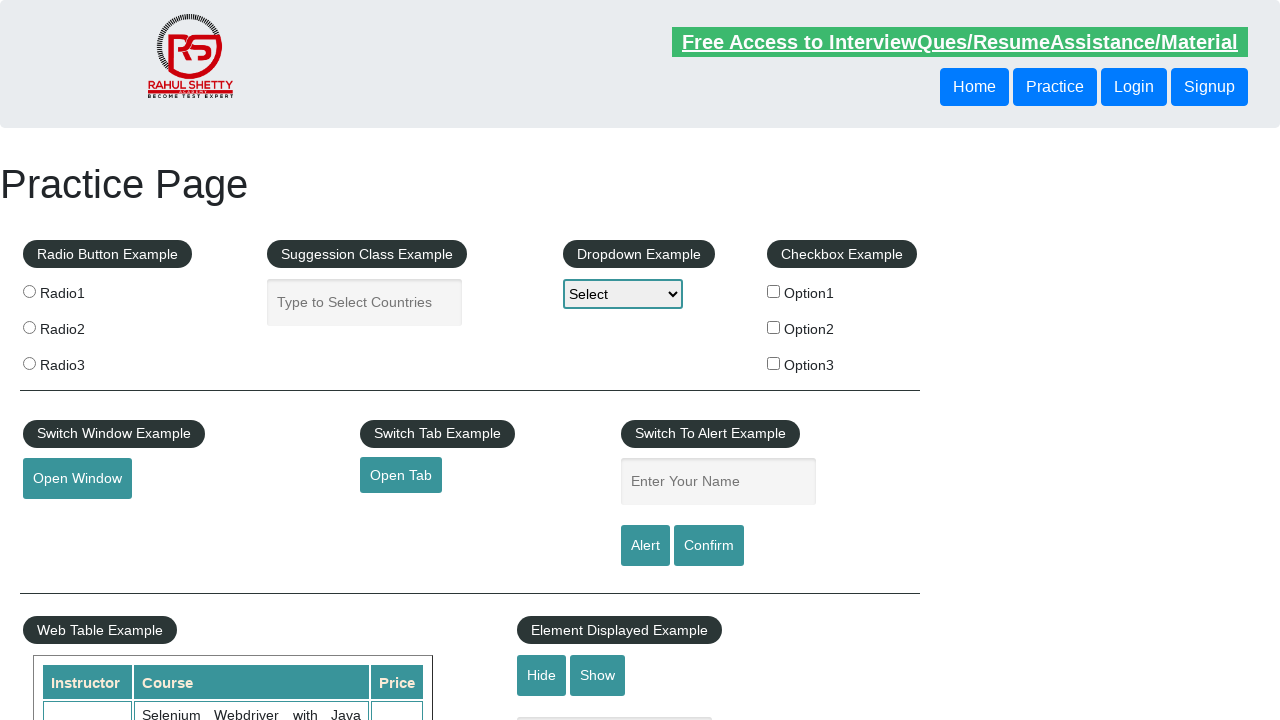